Tests JavaScript prompt alert functionality by switching to an iframe, clicking a button to trigger a prompt, entering text, and accepting the alert

Starting URL: https://www.w3schools.com/jsref/tryit.asp?filename=tryjsref_prompt

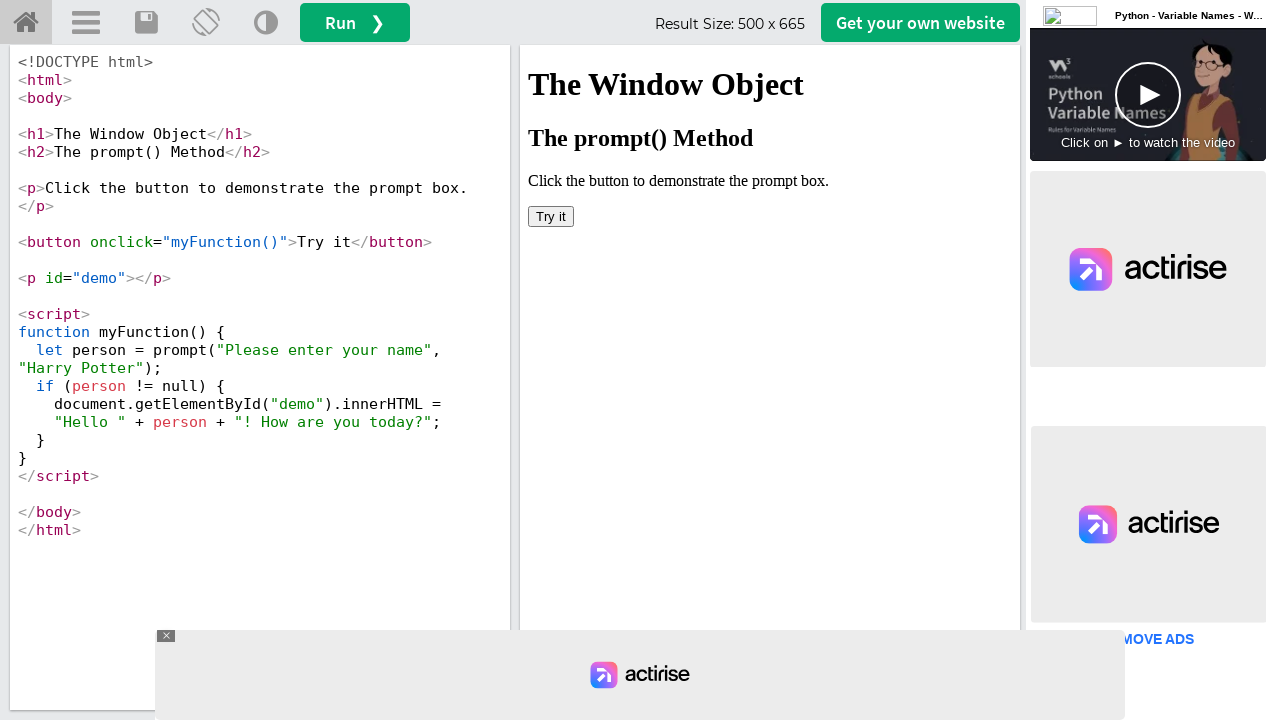

Located iframe with ID 'iframeResult'
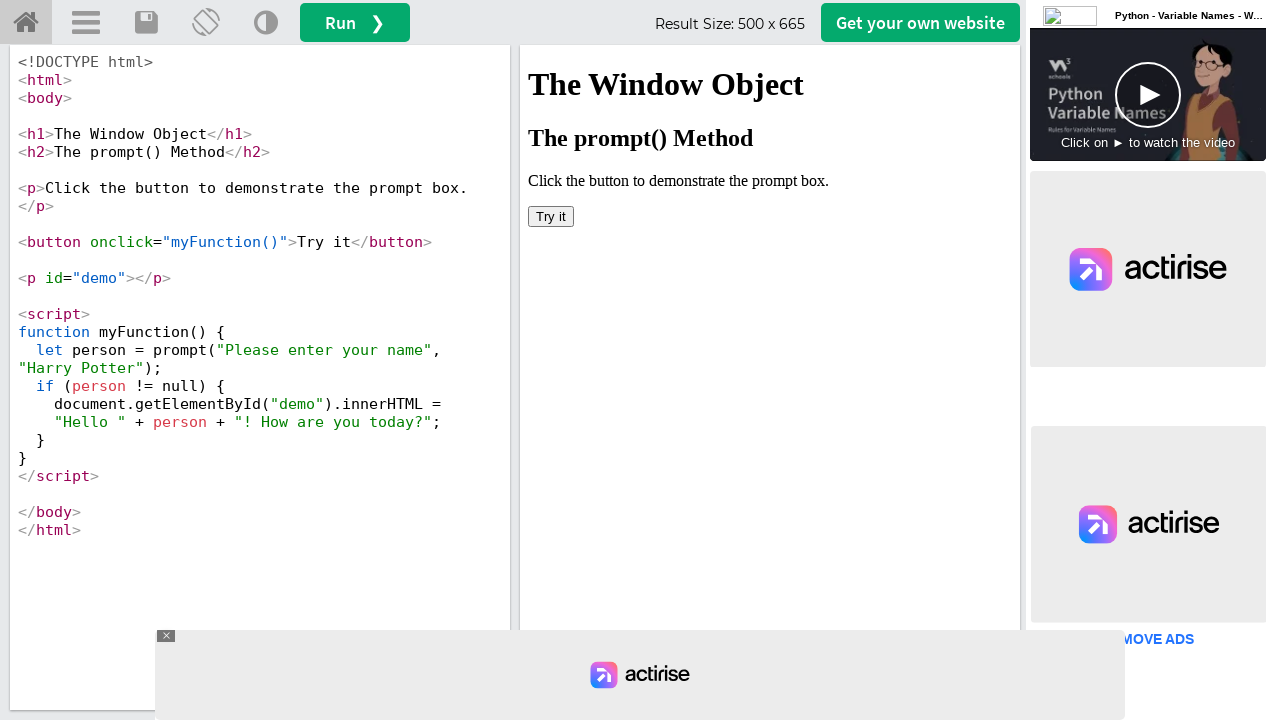

Clicked 'Try it' button to trigger JavaScript prompt at (551, 216) on #iframeResult >> internal:control=enter-frame >> xpath=//button[text()='Try it']
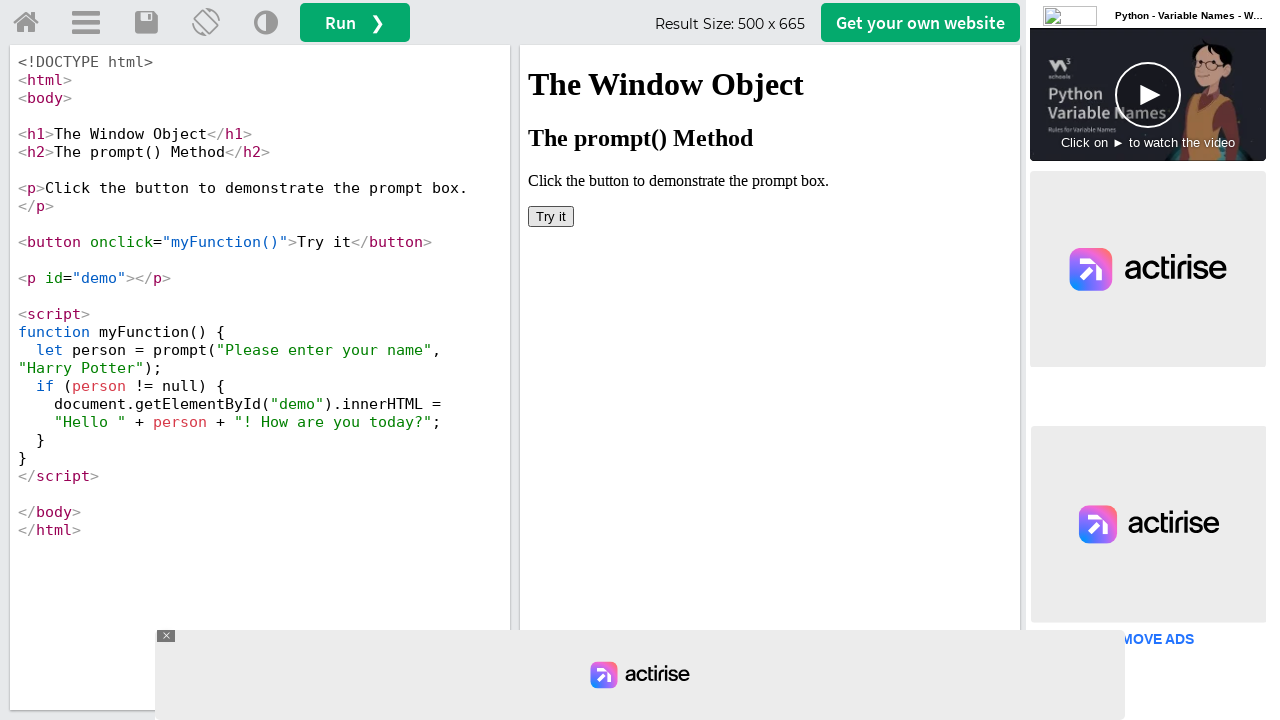

Set up dialog handler to accept prompt with text 'Dhana'
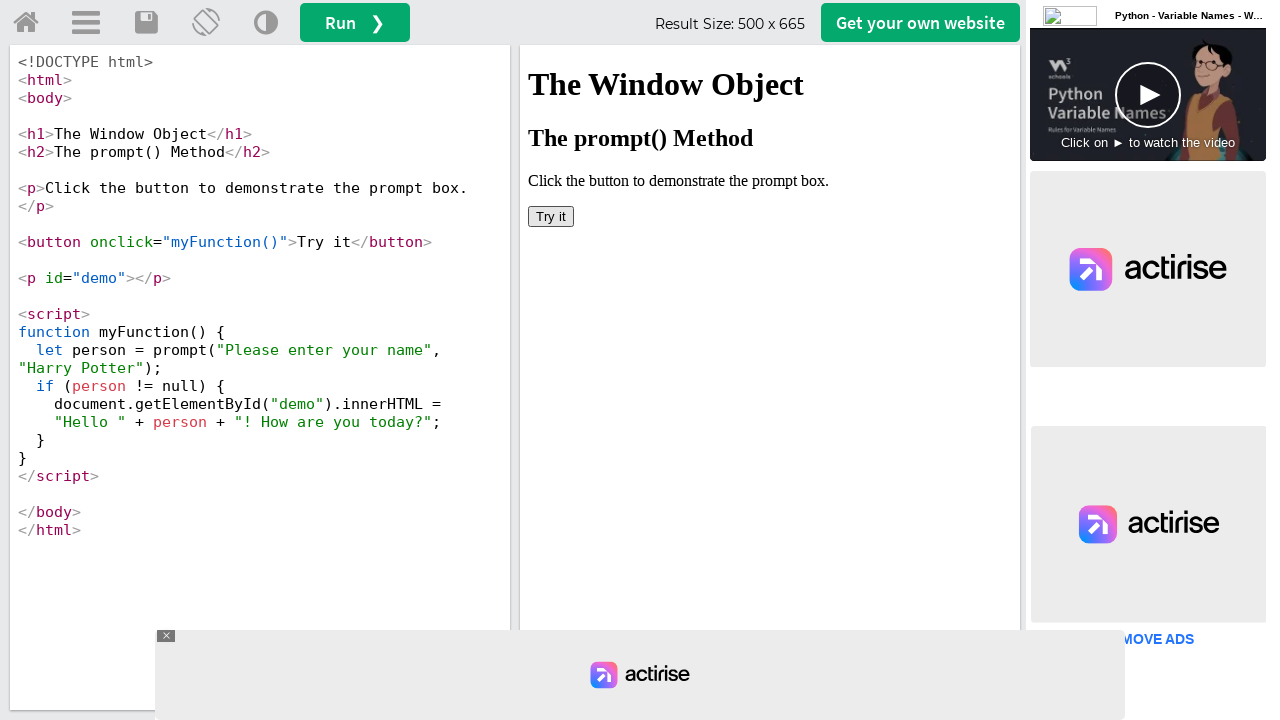

Clicked 'Try it' button again to trigger dialog with handler active at (551, 216) on #iframeResult >> internal:control=enter-frame >> xpath=//button[text()='Try it']
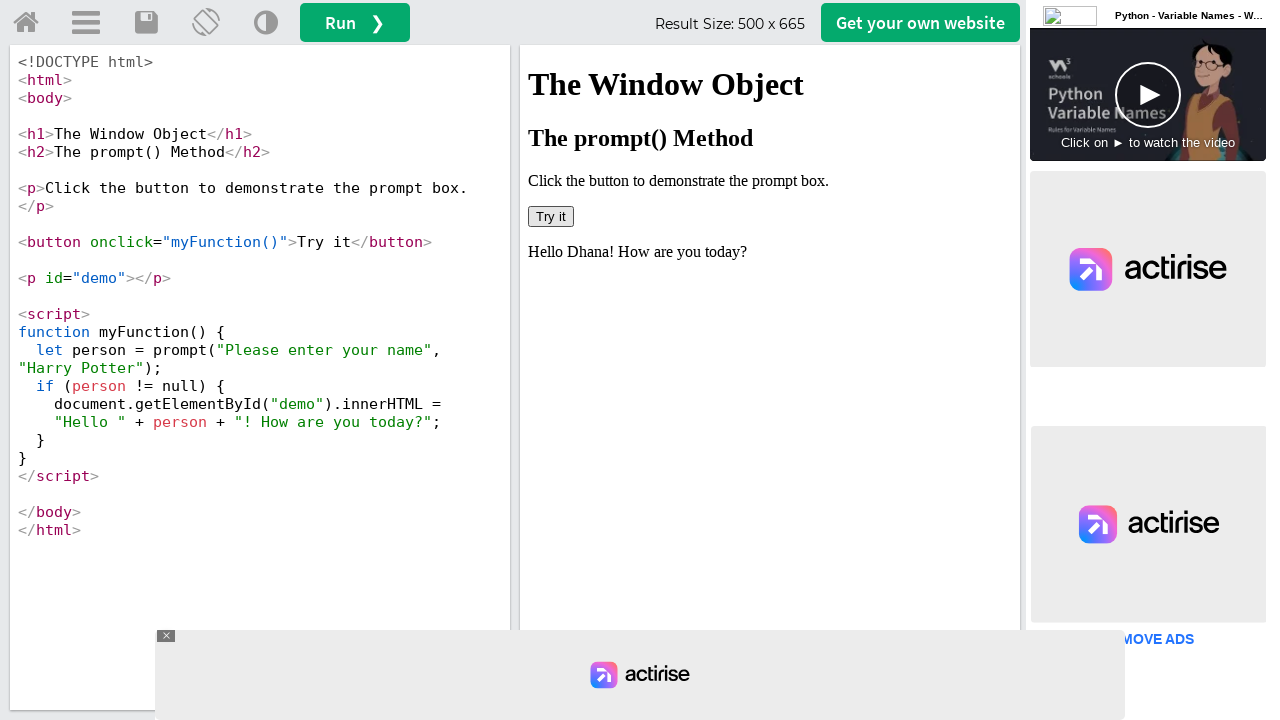

Result displayed in demo element after prompt acceptance
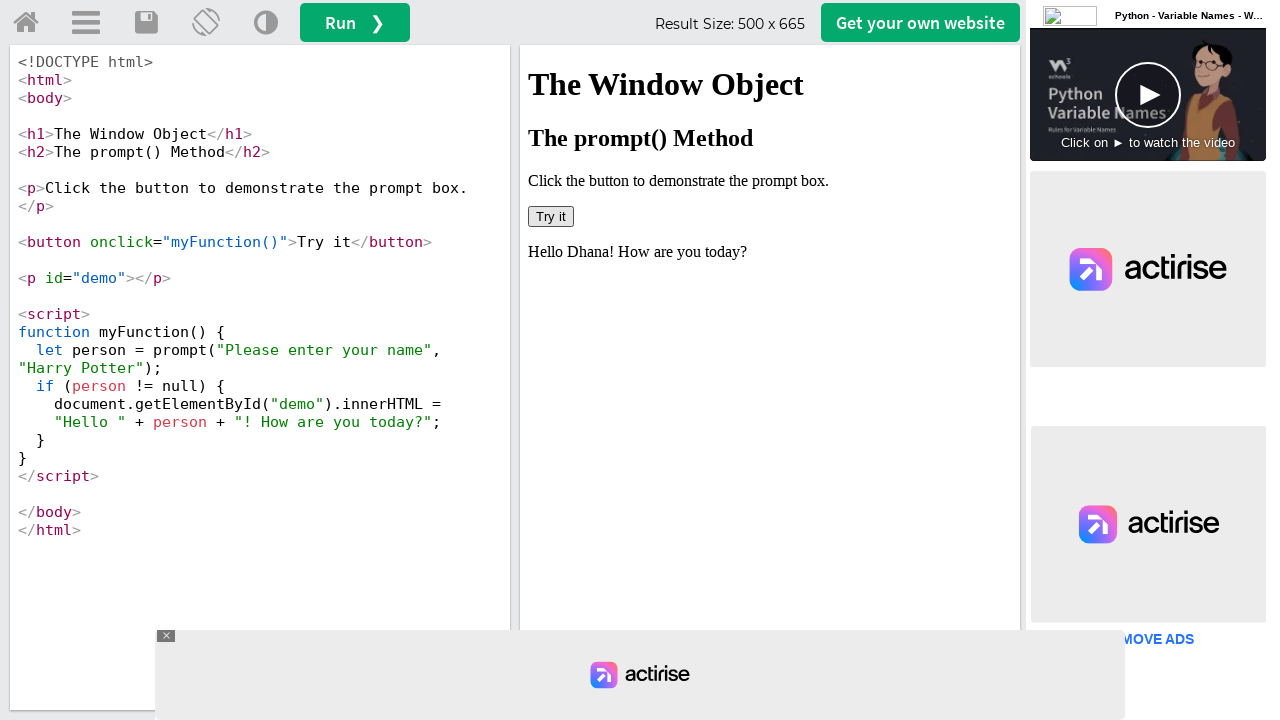

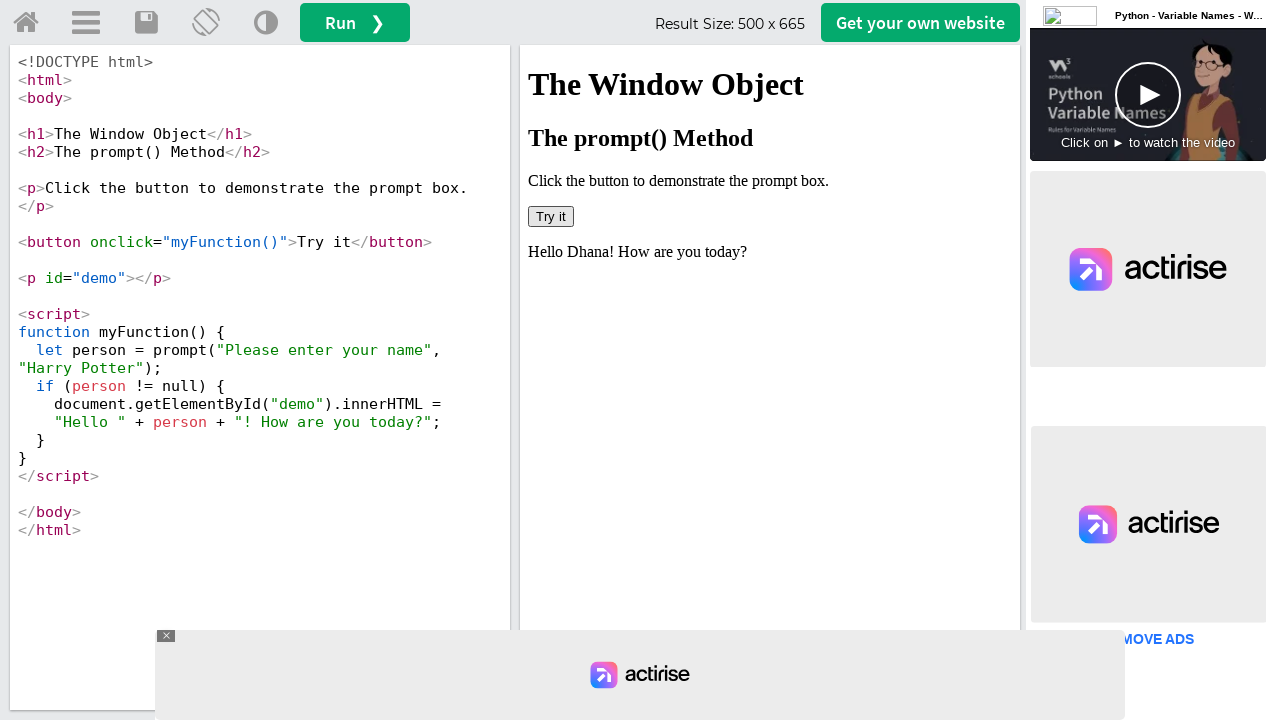